Tests the right-click button functionality by performing a context click and verifying the result message.

Starting URL: https://demoqa.com/elements

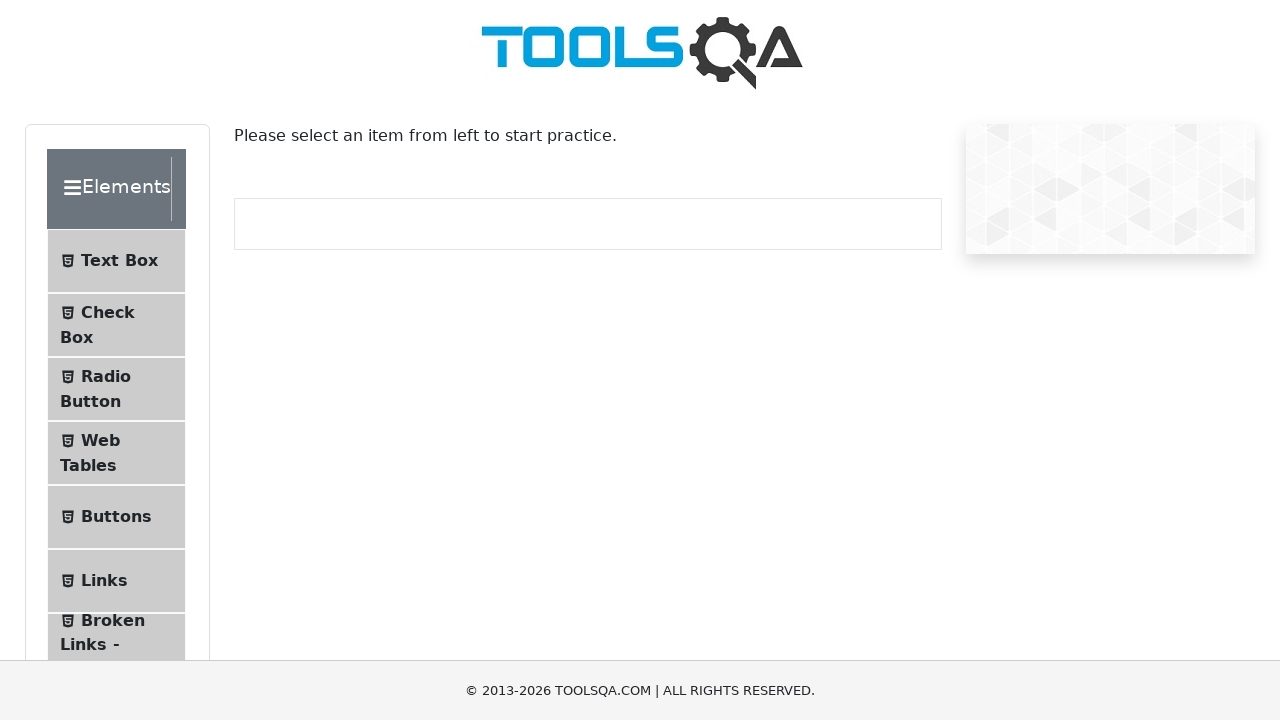

Clicked on Buttons menu item at (116, 517) on #item-4:visible
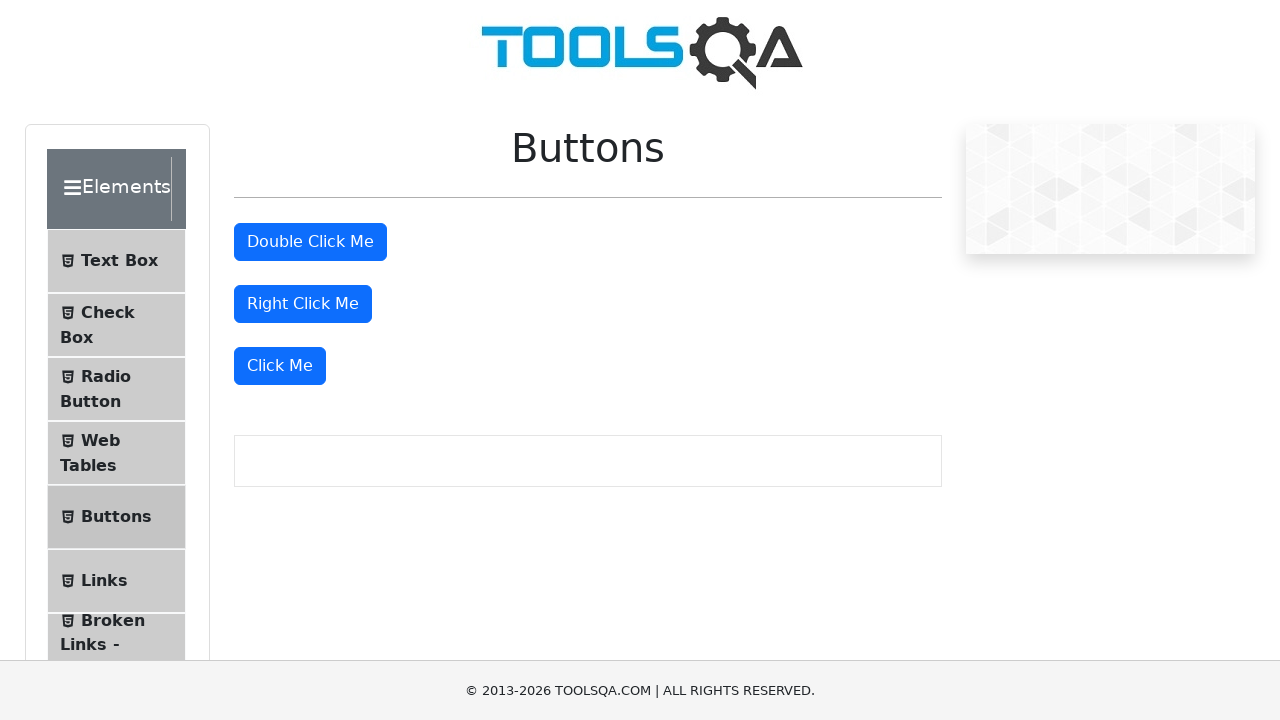

Scrolled right-click button into view
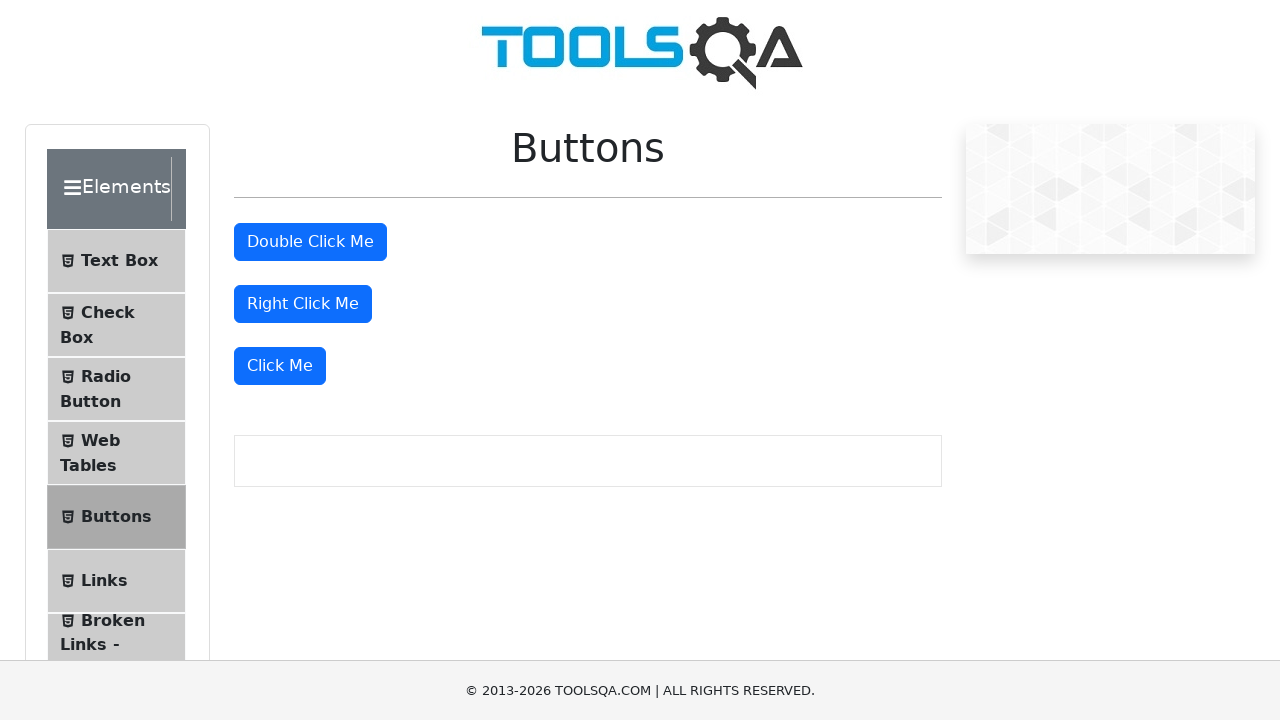

Performed right-click on the right-click button at (303, 304) on #rightClickBtn
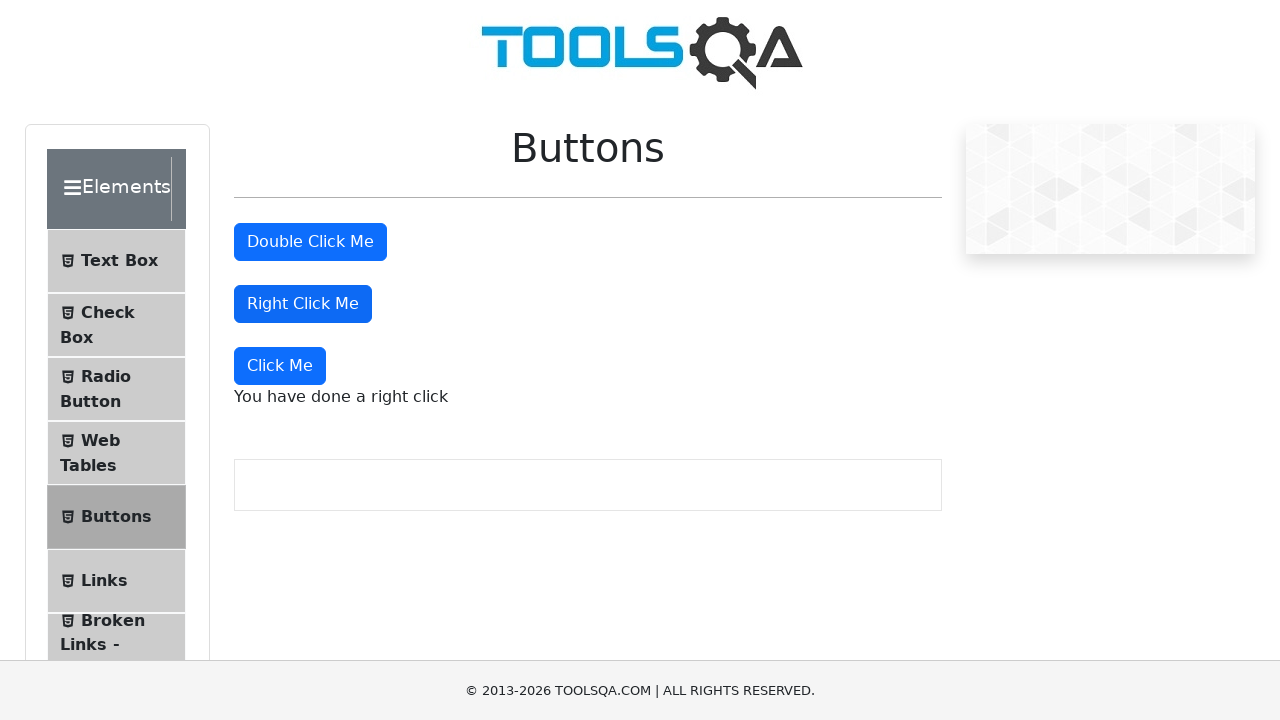

Right-click result message appeared
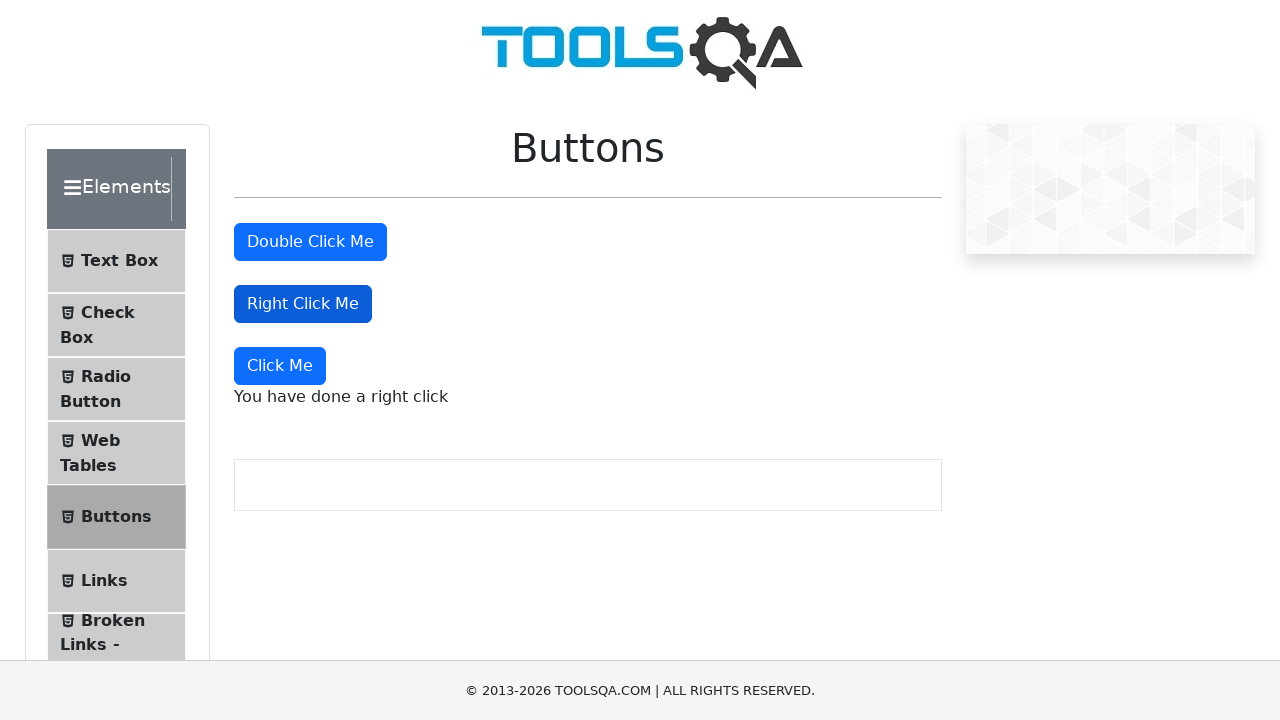

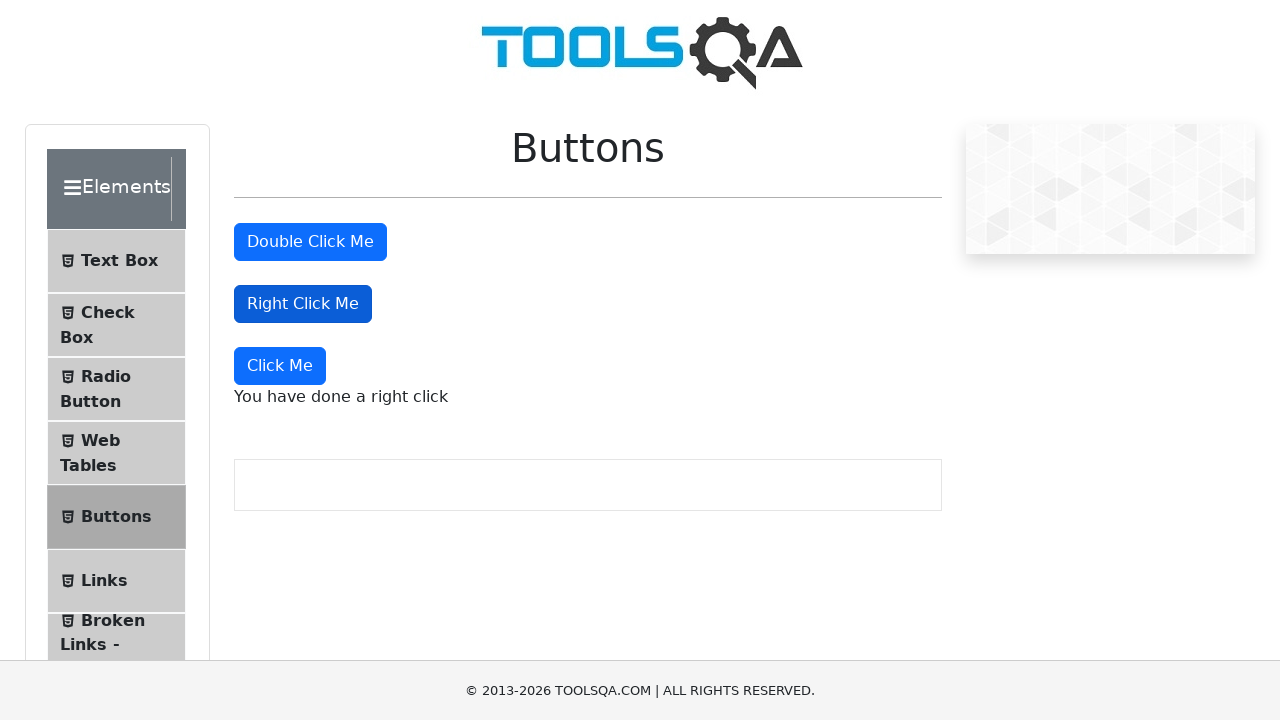